Tests checkbox removal by clicking a button and waiting until the checkbox no longer exists

Starting URL: https://the-internet.herokuapp.com/dynamic_controls

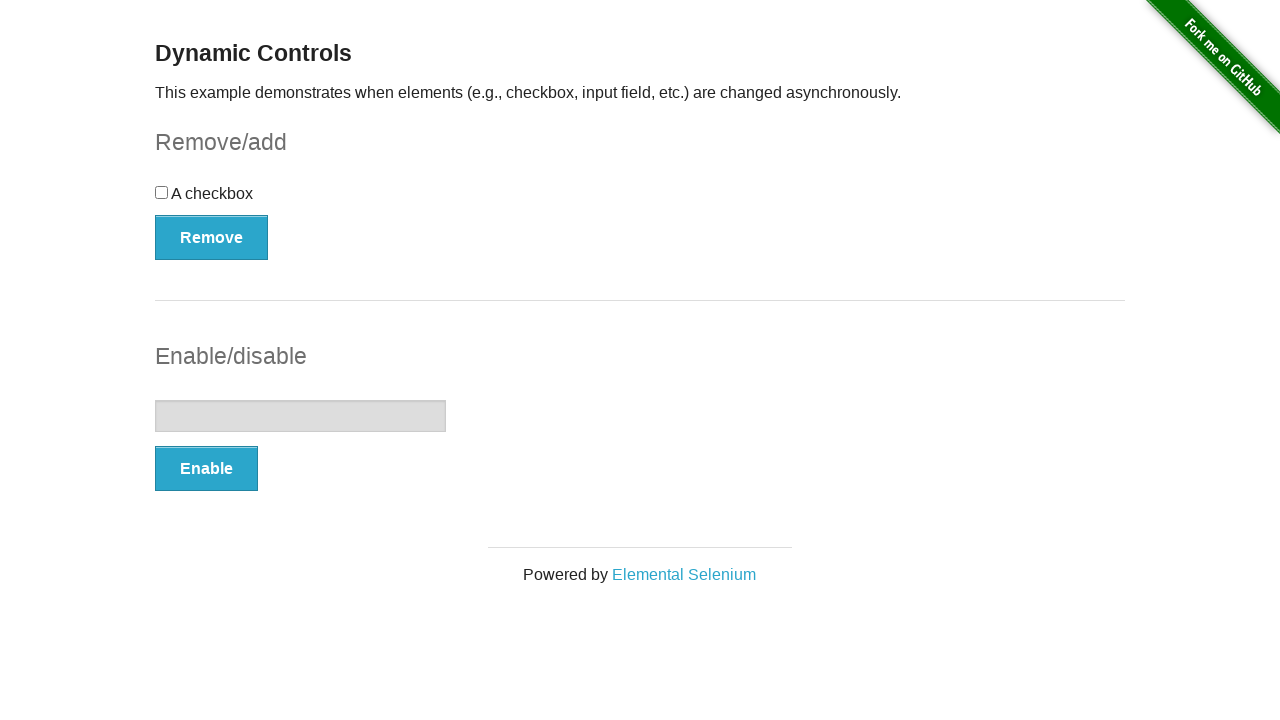

Clicked the remove checkbox button at (212, 237) on #checkbox-example button
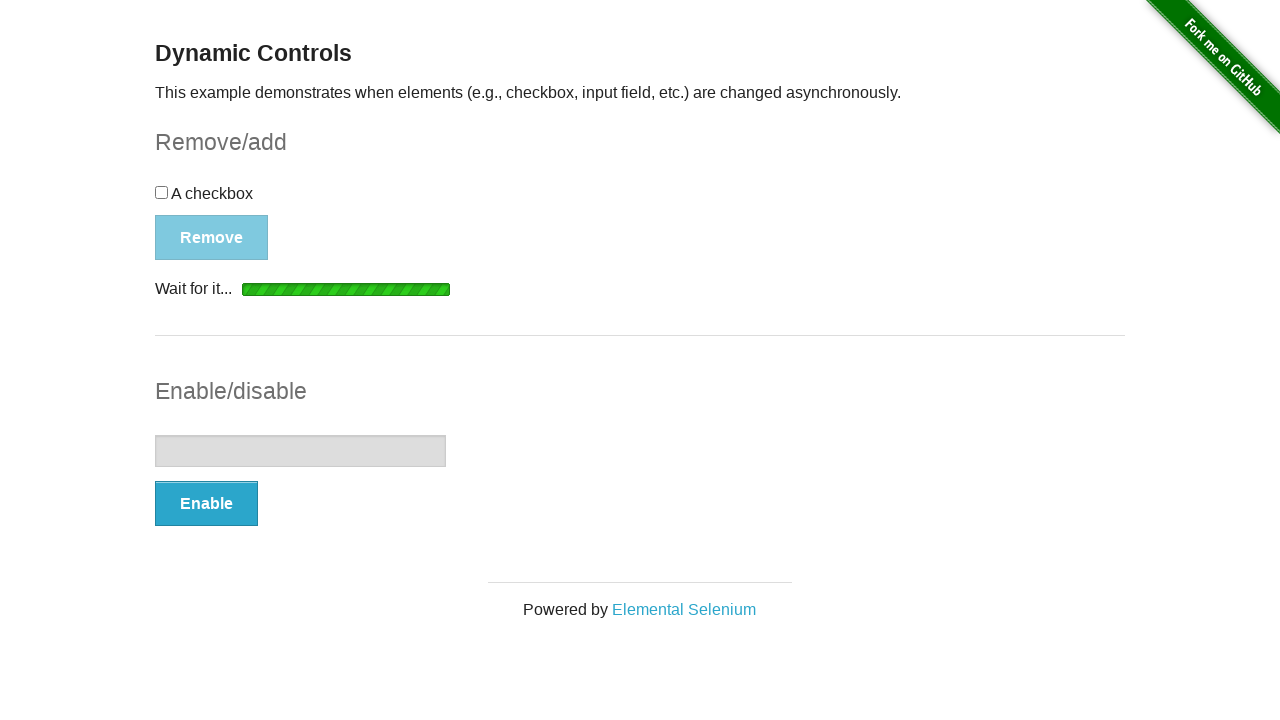

Verified that the checkbox has been removed from the DOM
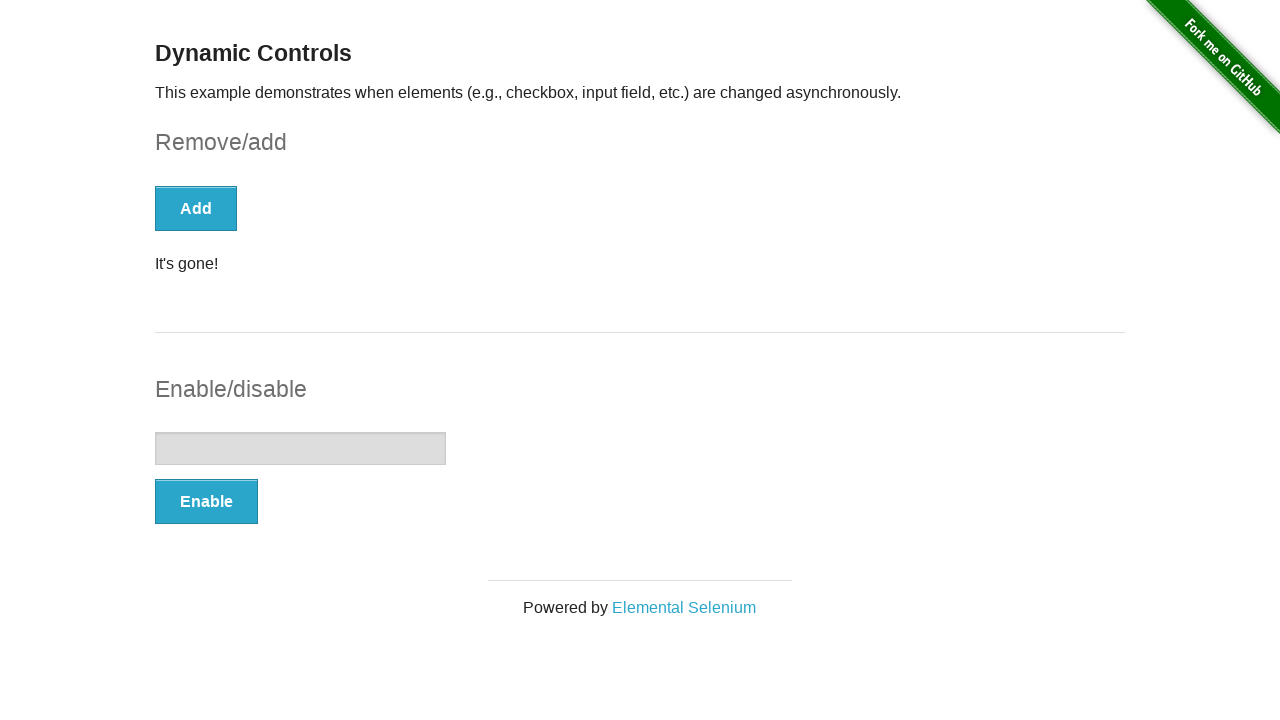

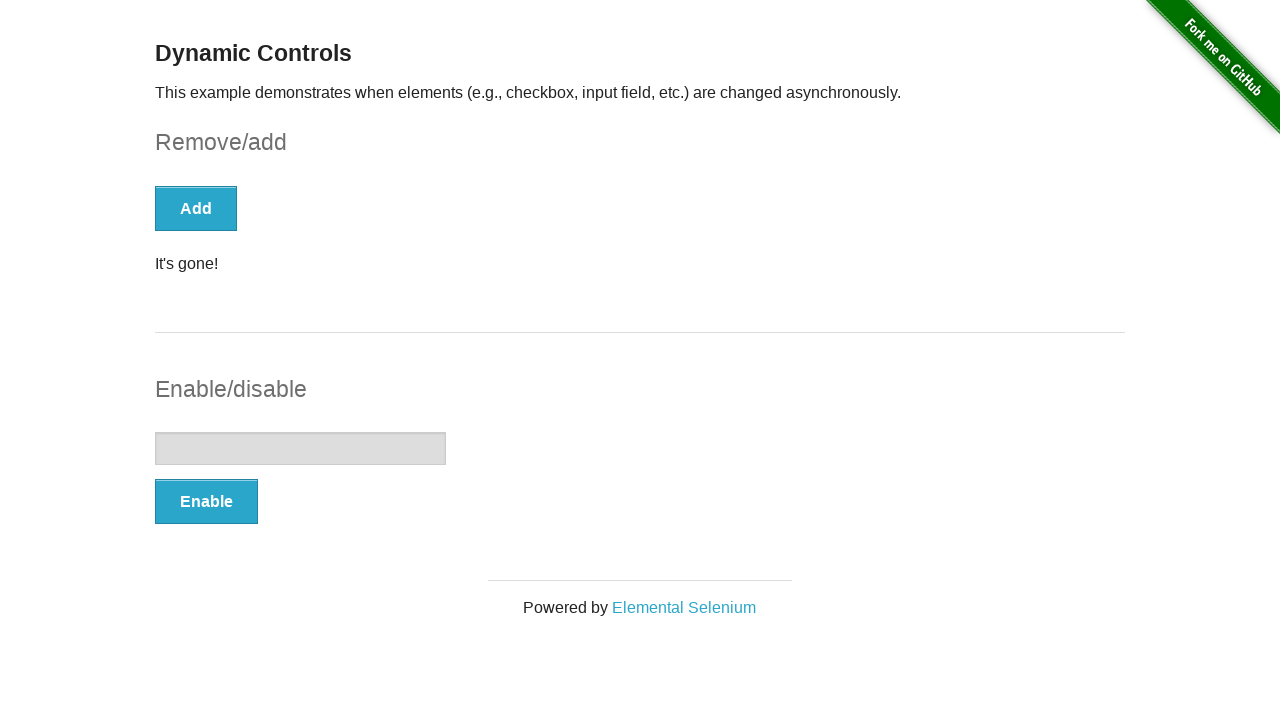